Tests clicking a button with a dynamic ID multiple times (4 total clicks) to verify the button remains clickable even when its ID changes between page loads

Starting URL: http://uitestingplayground.com/dynamicid

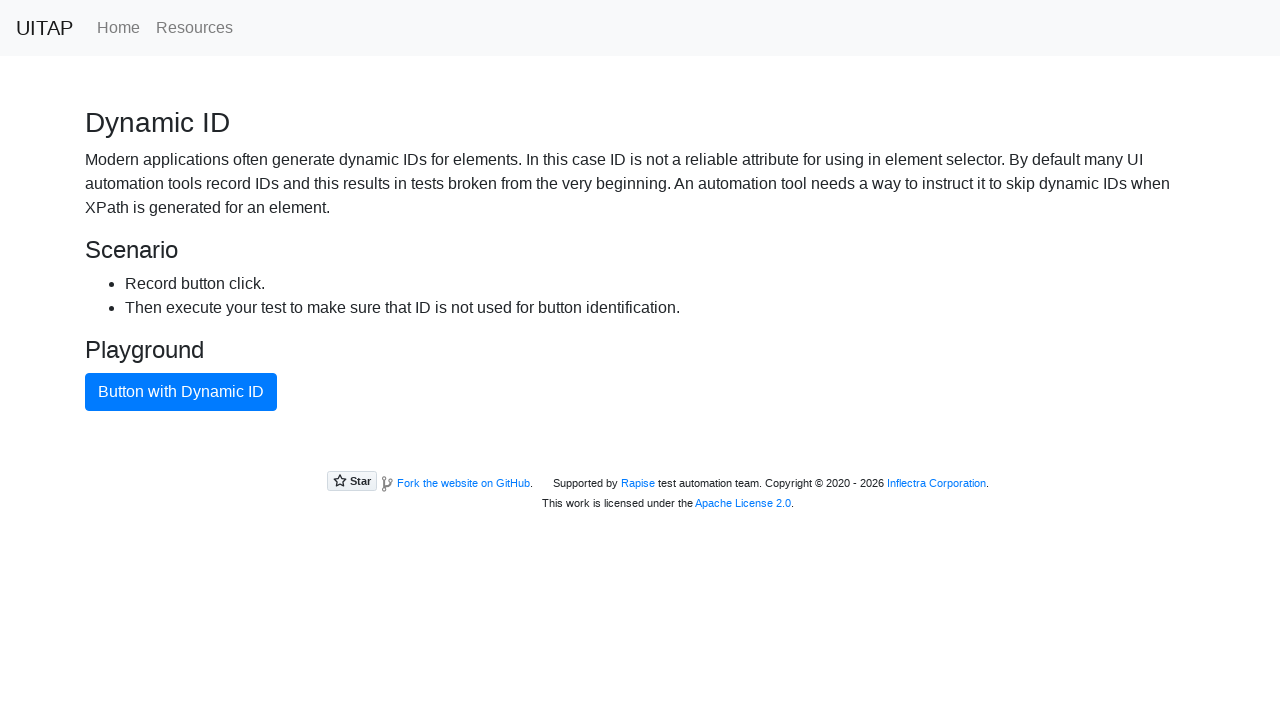

Navigated to dynamic ID button test page
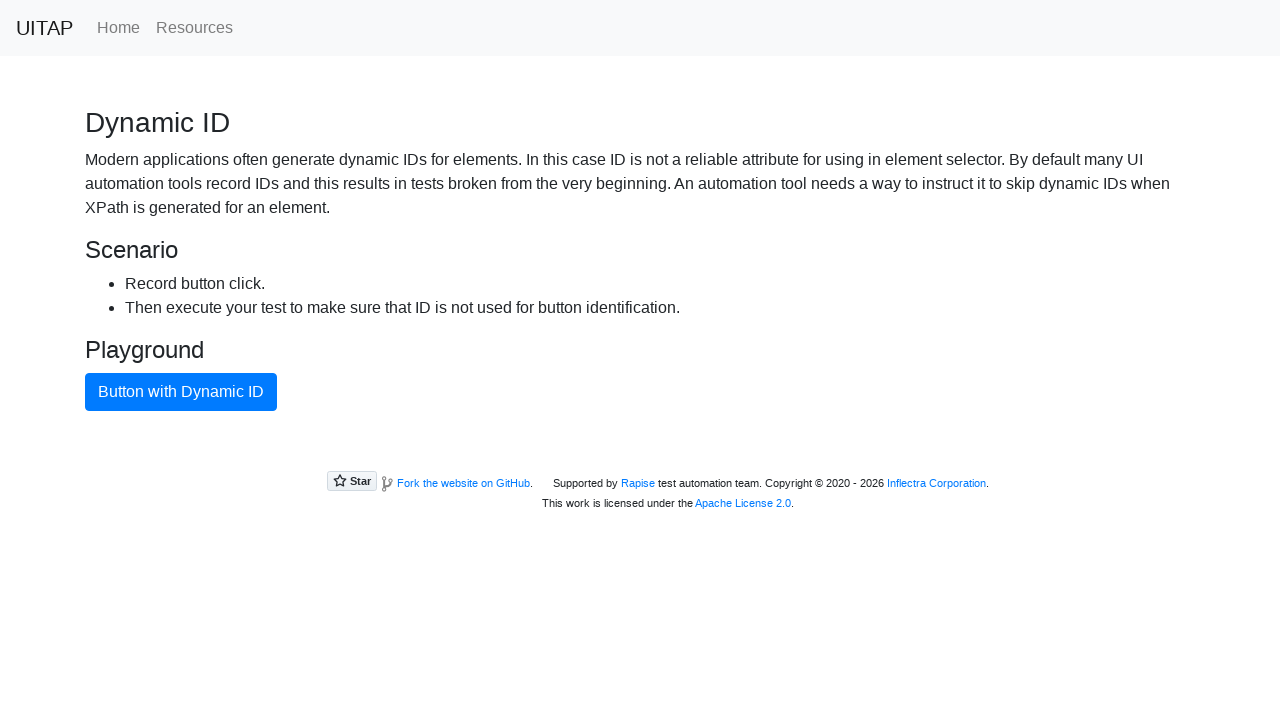

Clicked button with dynamic ID (click 1 of 4) at (181, 392) on xpath=//button[text()="Button with Dynamic ID"]
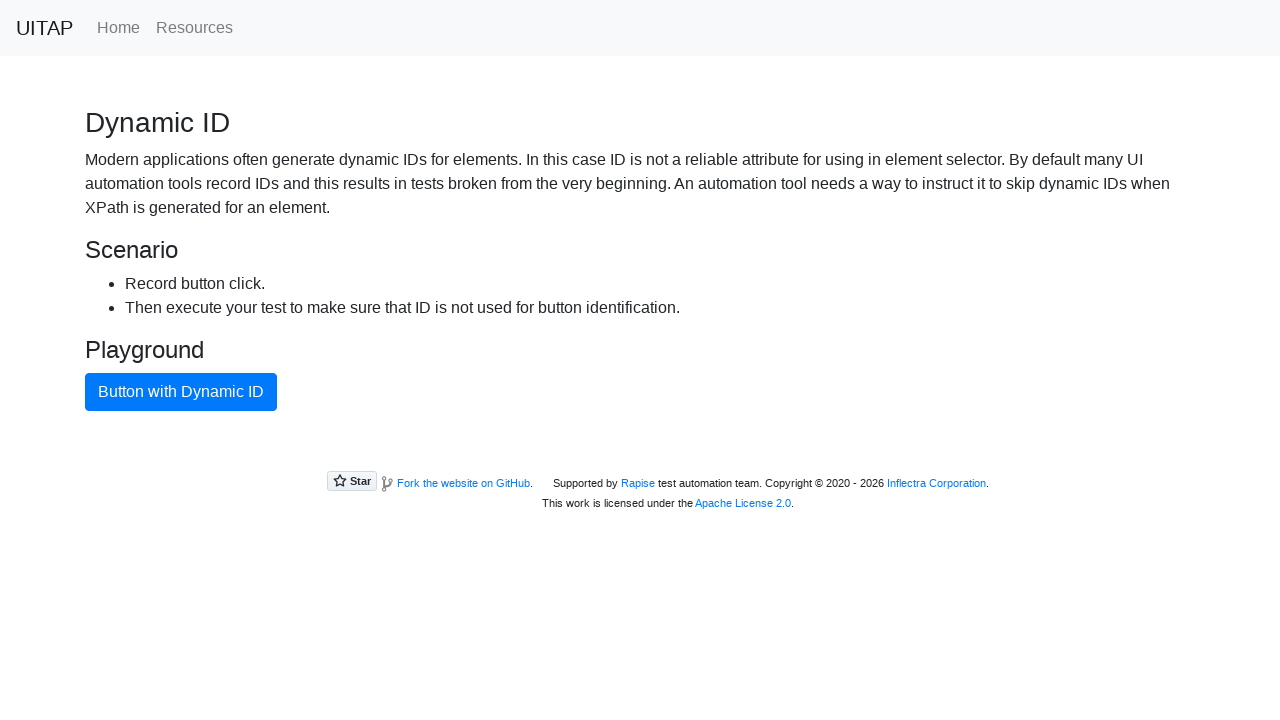

Clicked button with dynamic ID (click 2-4) at (181, 392) on xpath=//button[text()="Button with Dynamic ID"]
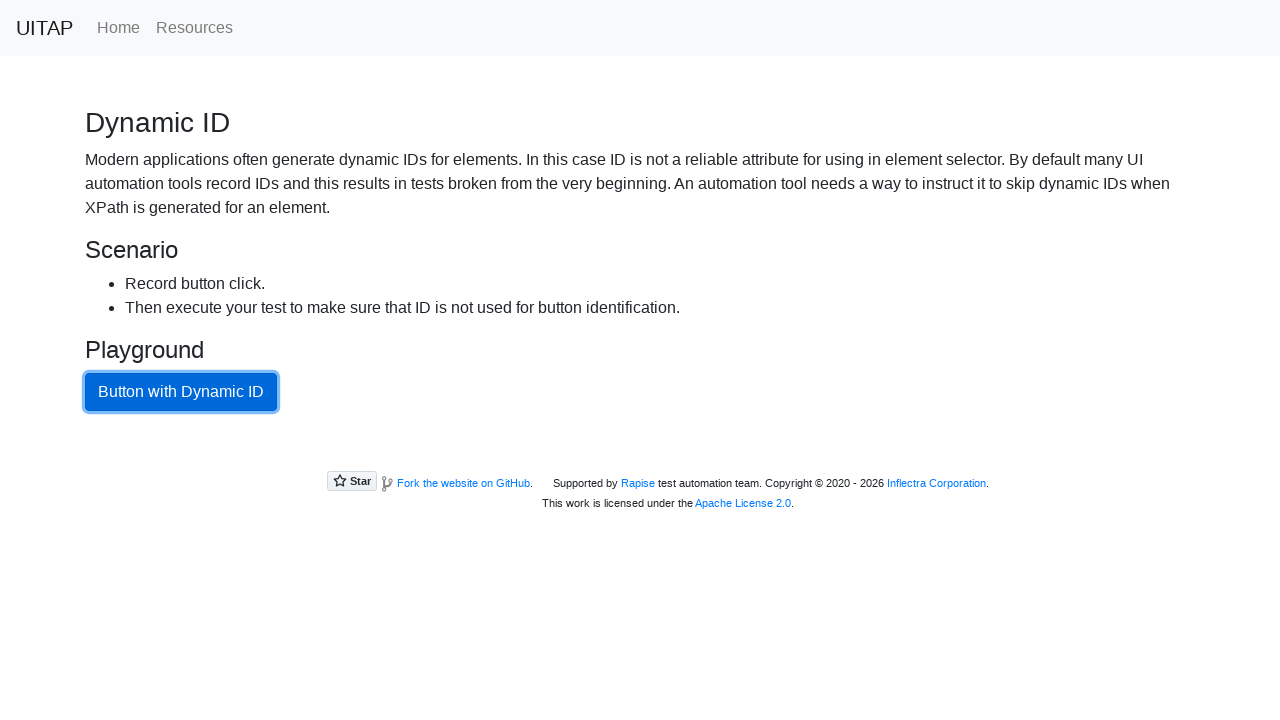

Waited 2 seconds between clicks
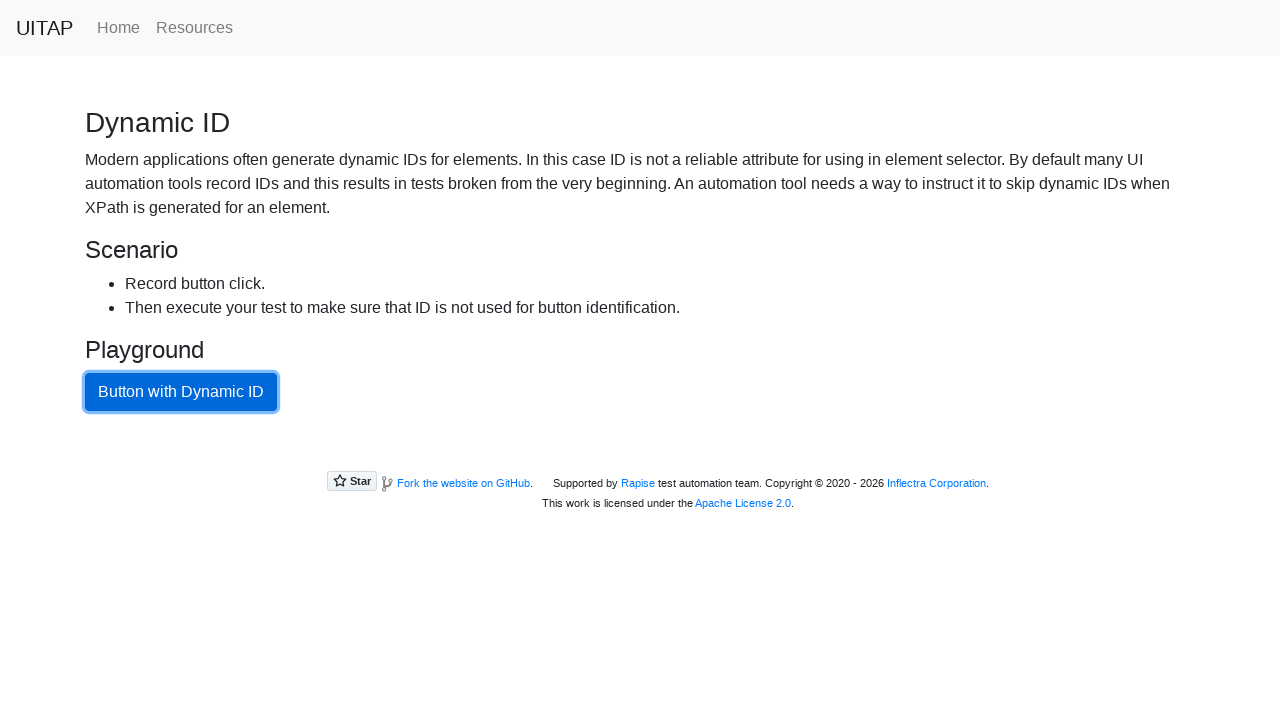

Clicked button with dynamic ID (click 2-4) at (181, 392) on xpath=//button[text()="Button with Dynamic ID"]
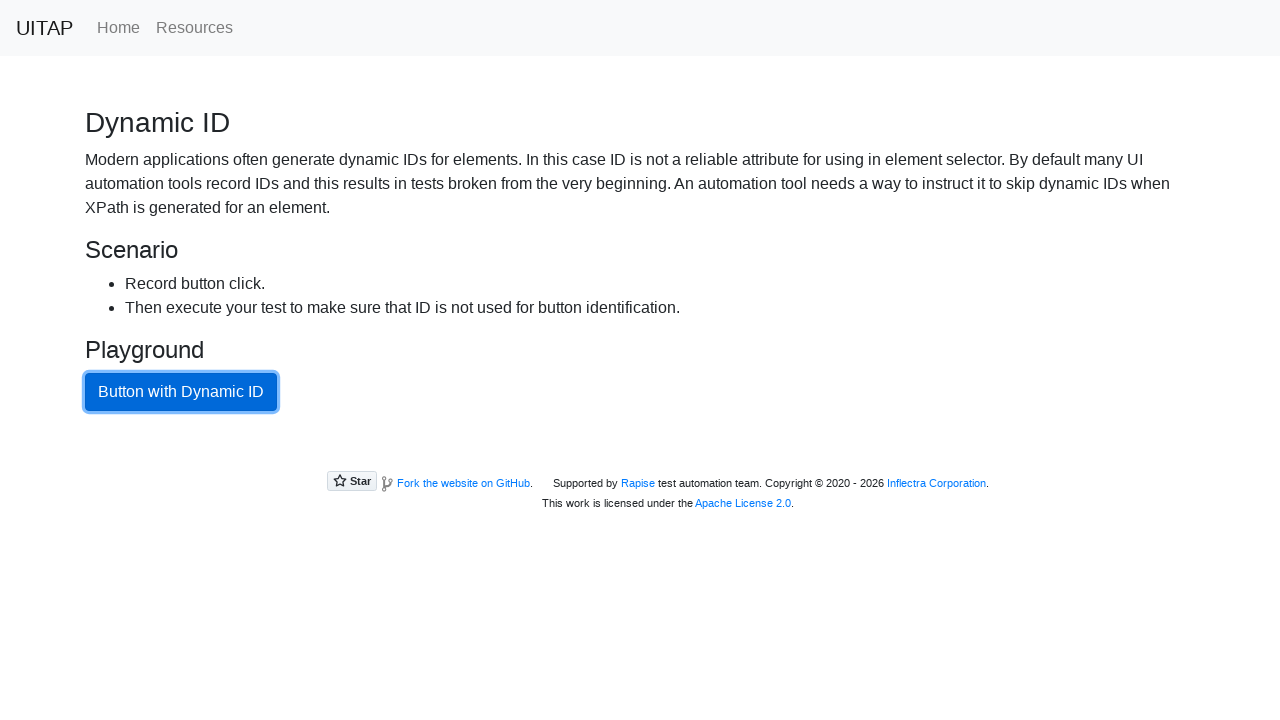

Waited 2 seconds between clicks
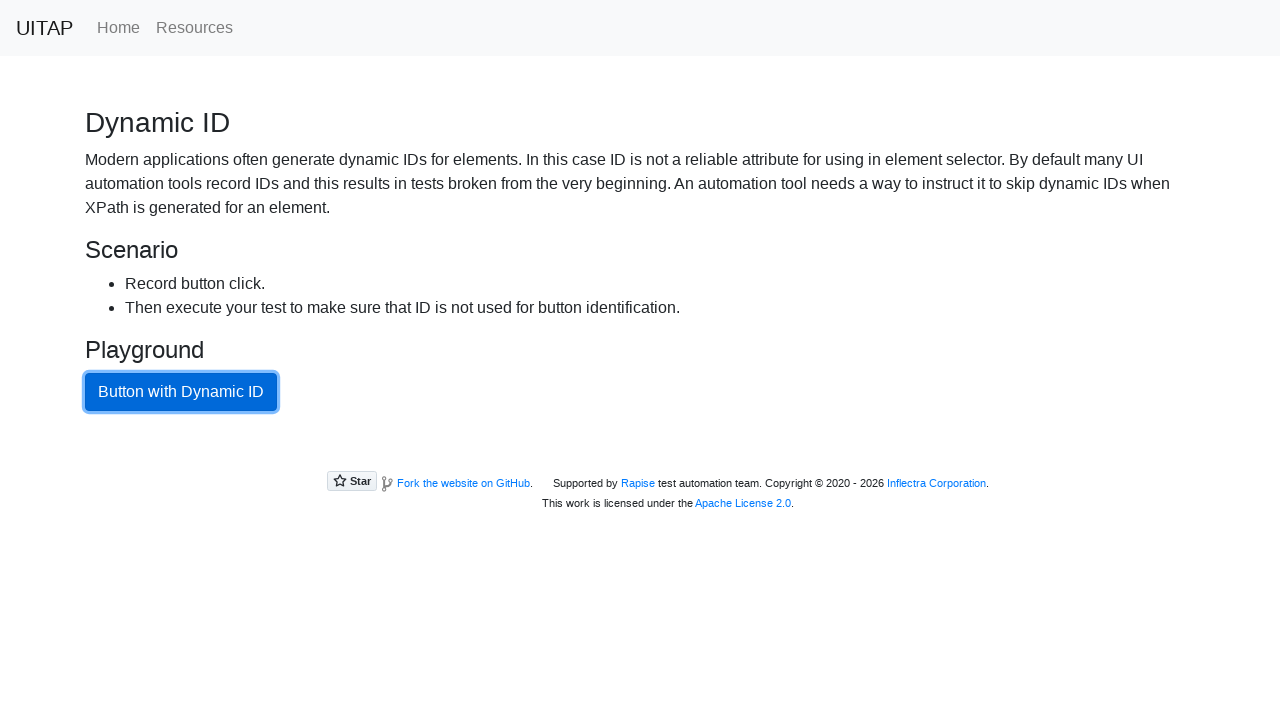

Clicked button with dynamic ID (click 2-4) at (181, 392) on xpath=//button[text()="Button with Dynamic ID"]
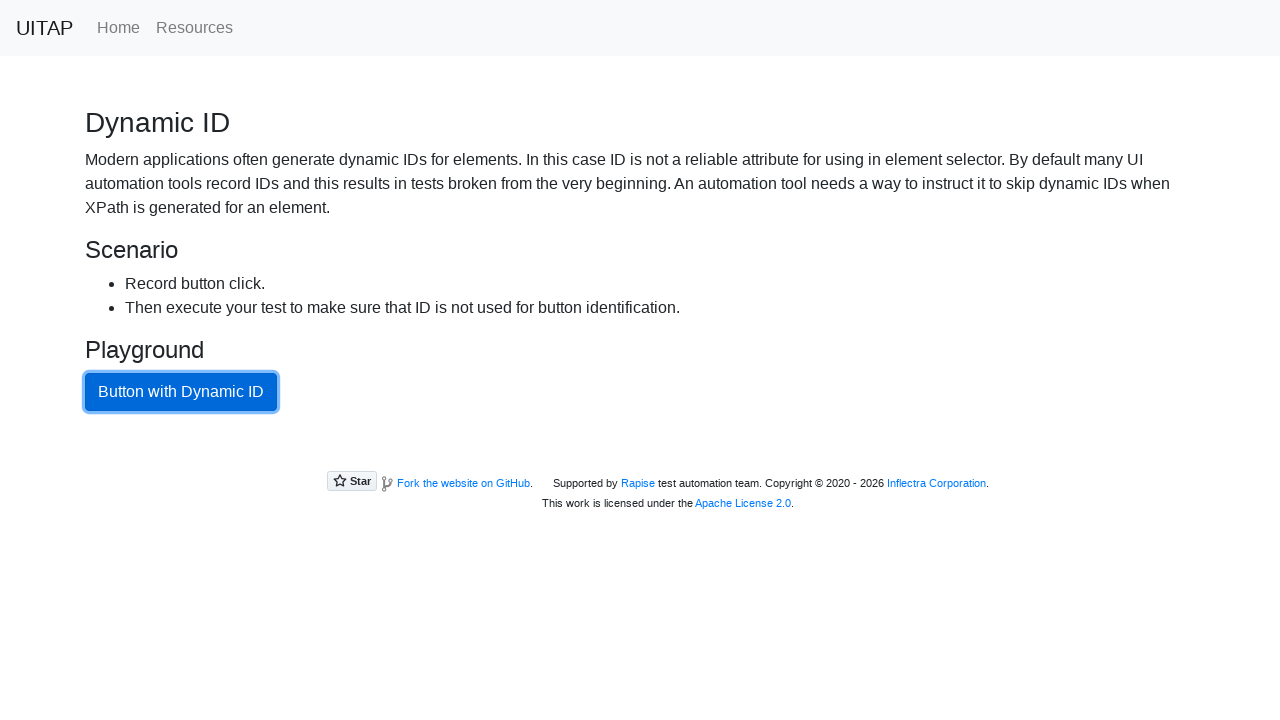

Waited 2 seconds between clicks
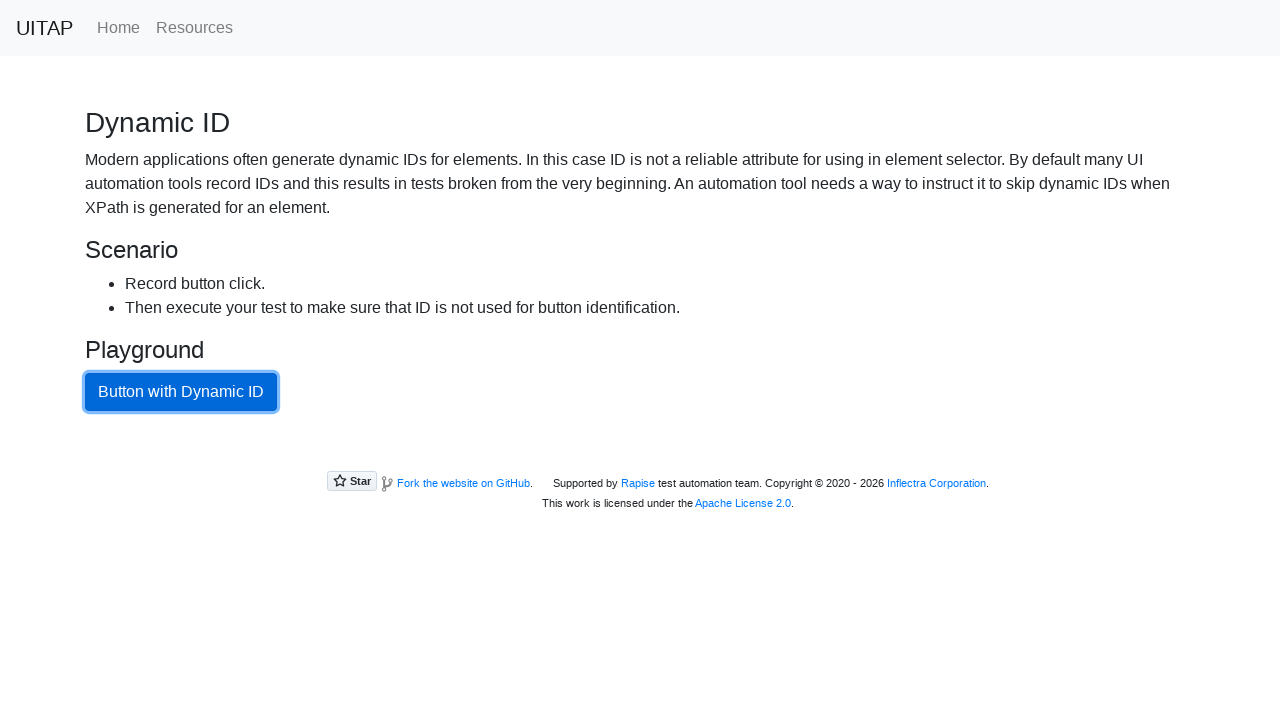

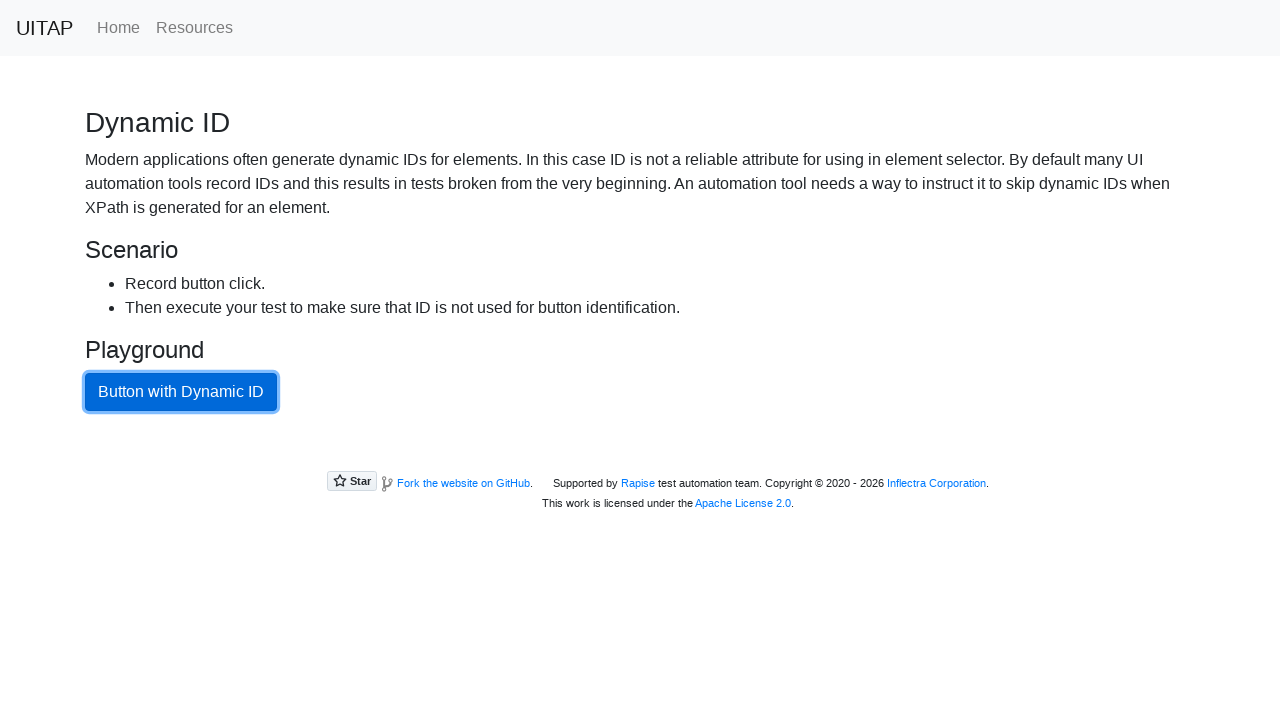